Tests unmarking todo items as complete by unchecking their checkboxes

Starting URL: https://demo.playwright.dev/todomvc

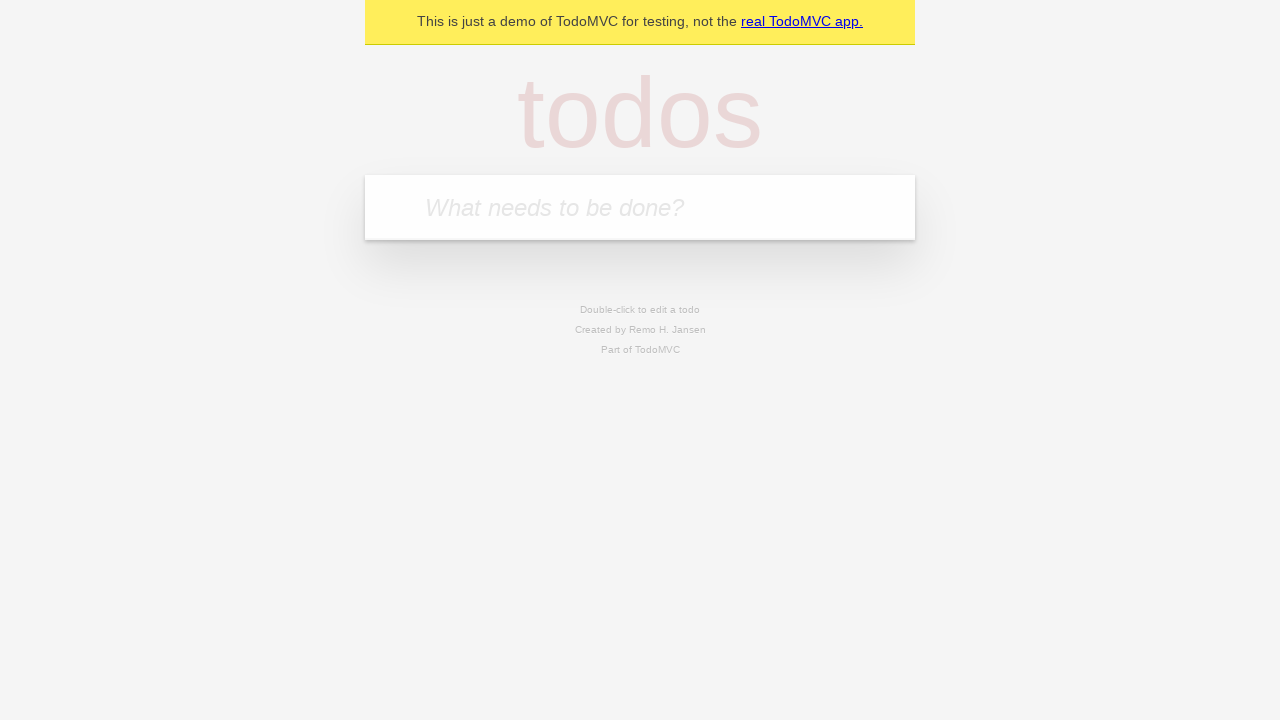

Filled todo input with 'buy some cheese' on internal:attr=[placeholder="What needs to be done?"i]
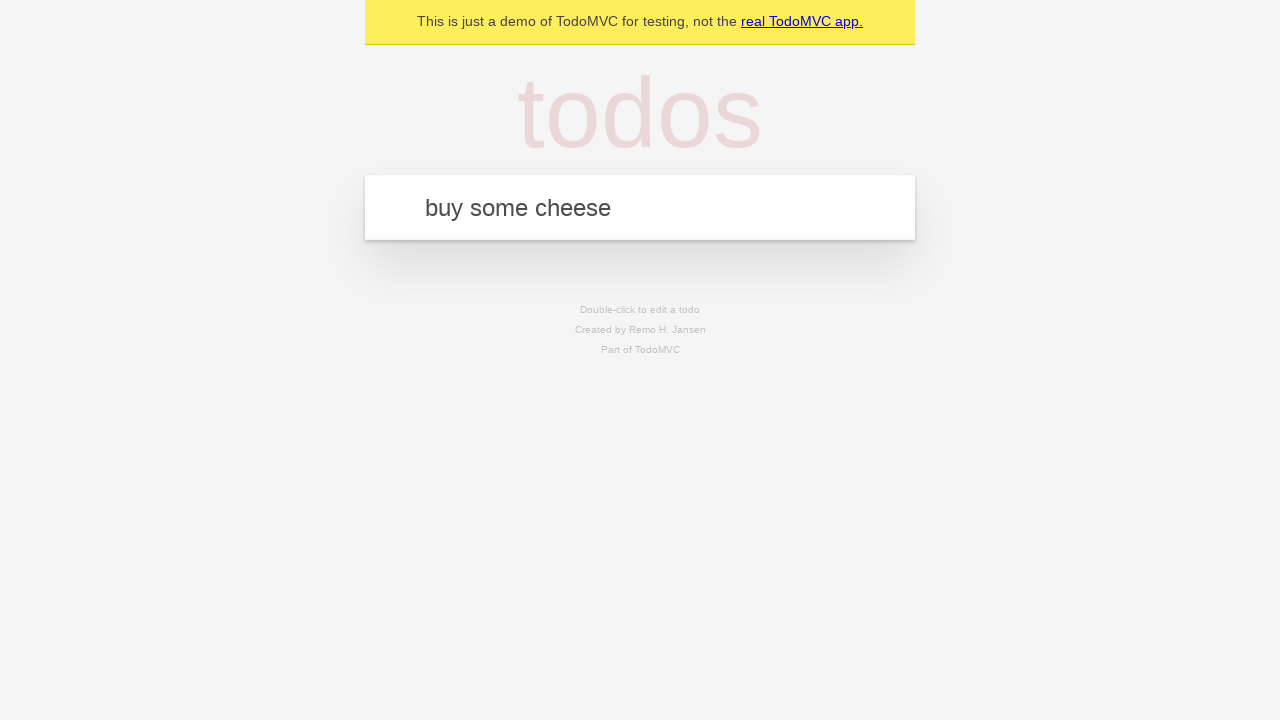

Pressed Enter to create todo item 'buy some cheese' on internal:attr=[placeholder="What needs to be done?"i]
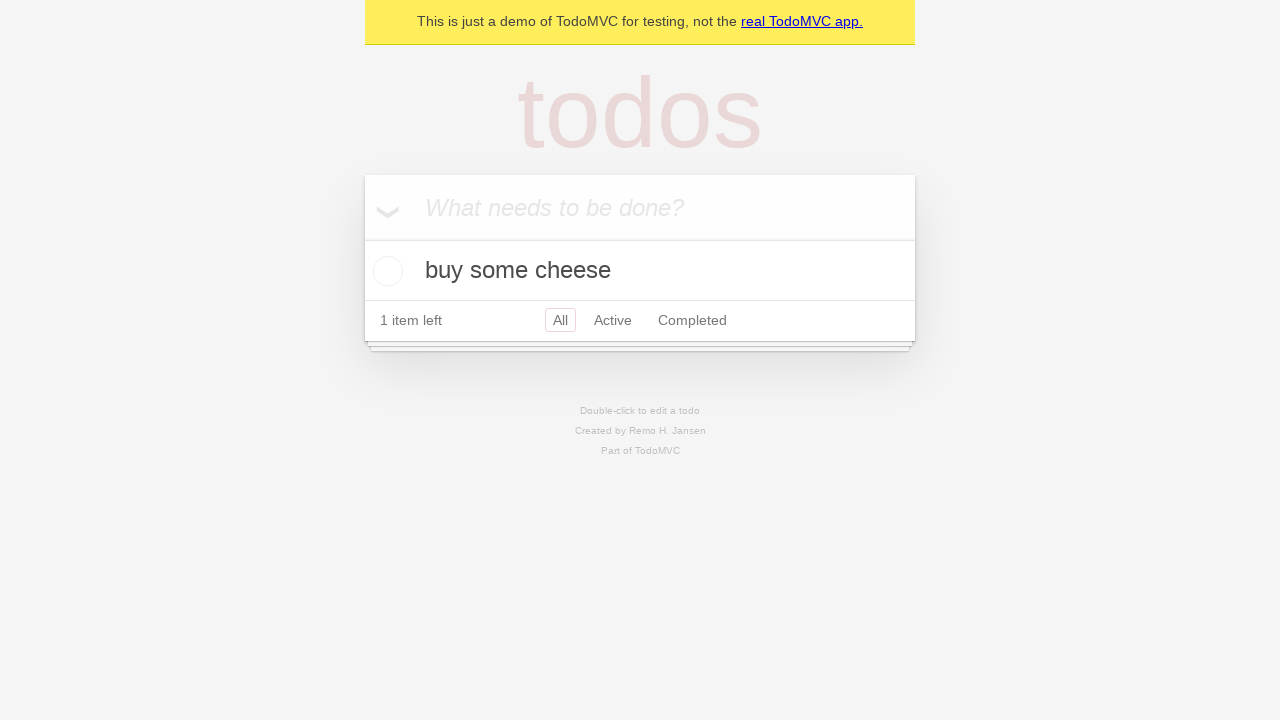

Filled todo input with 'feed the cat' on internal:attr=[placeholder="What needs to be done?"i]
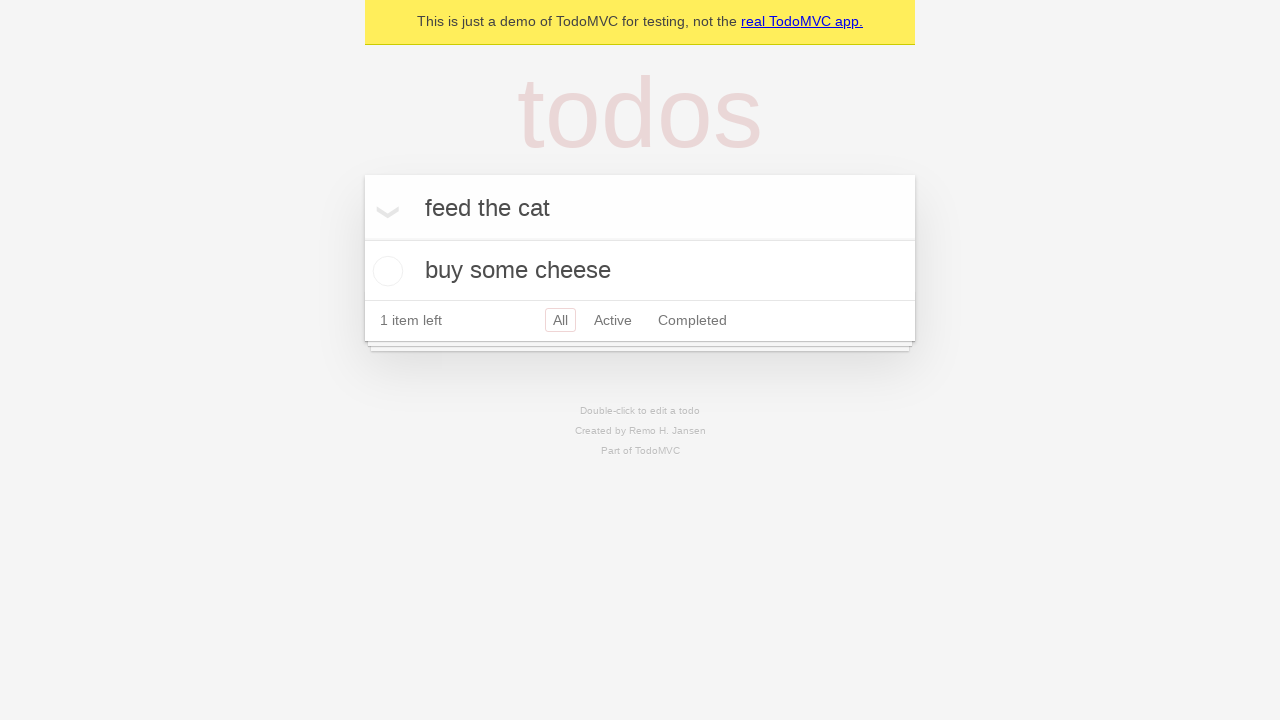

Pressed Enter to create todo item 'feed the cat' on internal:attr=[placeholder="What needs to be done?"i]
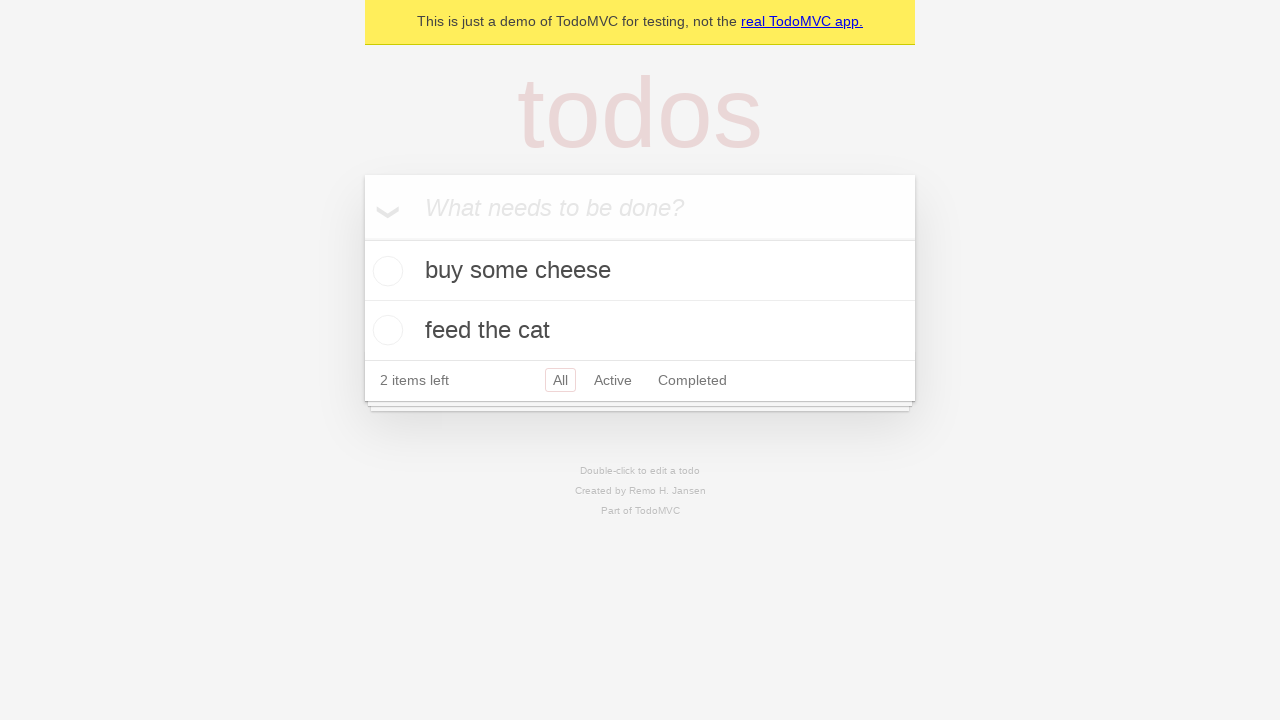

Waited for second todo item to appear
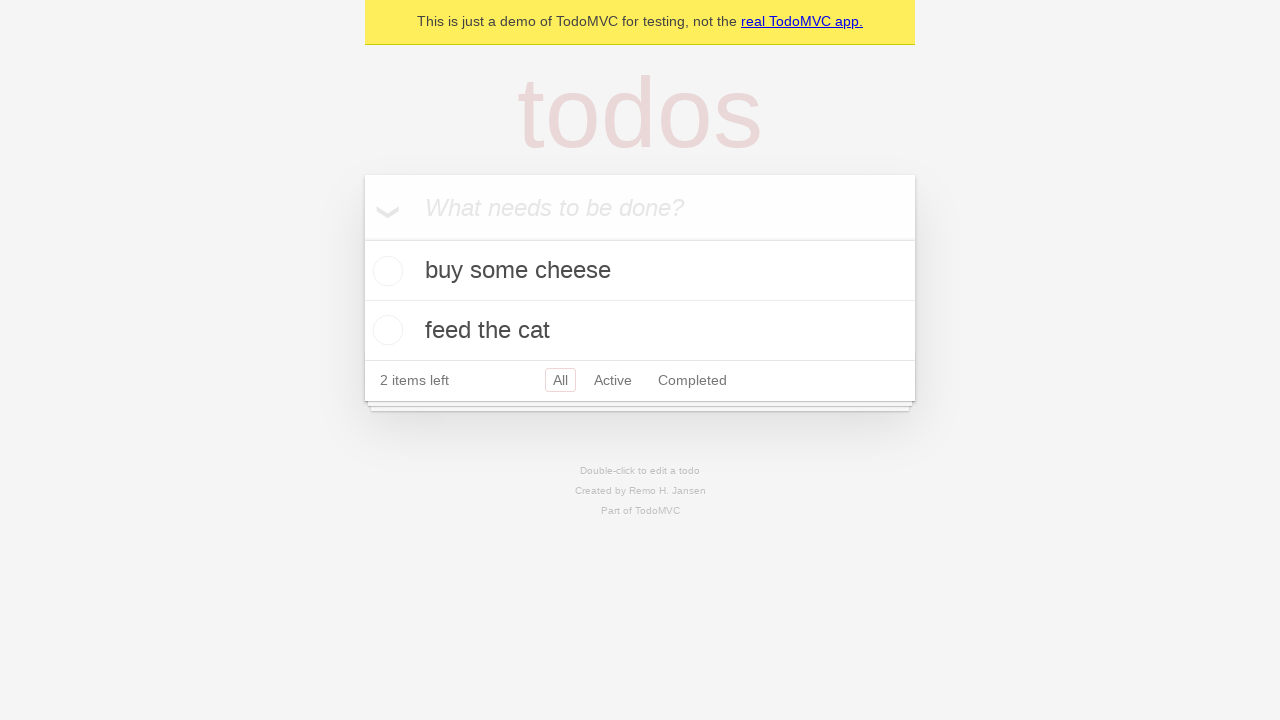

Checked the checkbox for the first todo item to mark it complete at (385, 271) on [data-testid='todo-item'] >> nth=0 >> internal:role=checkbox
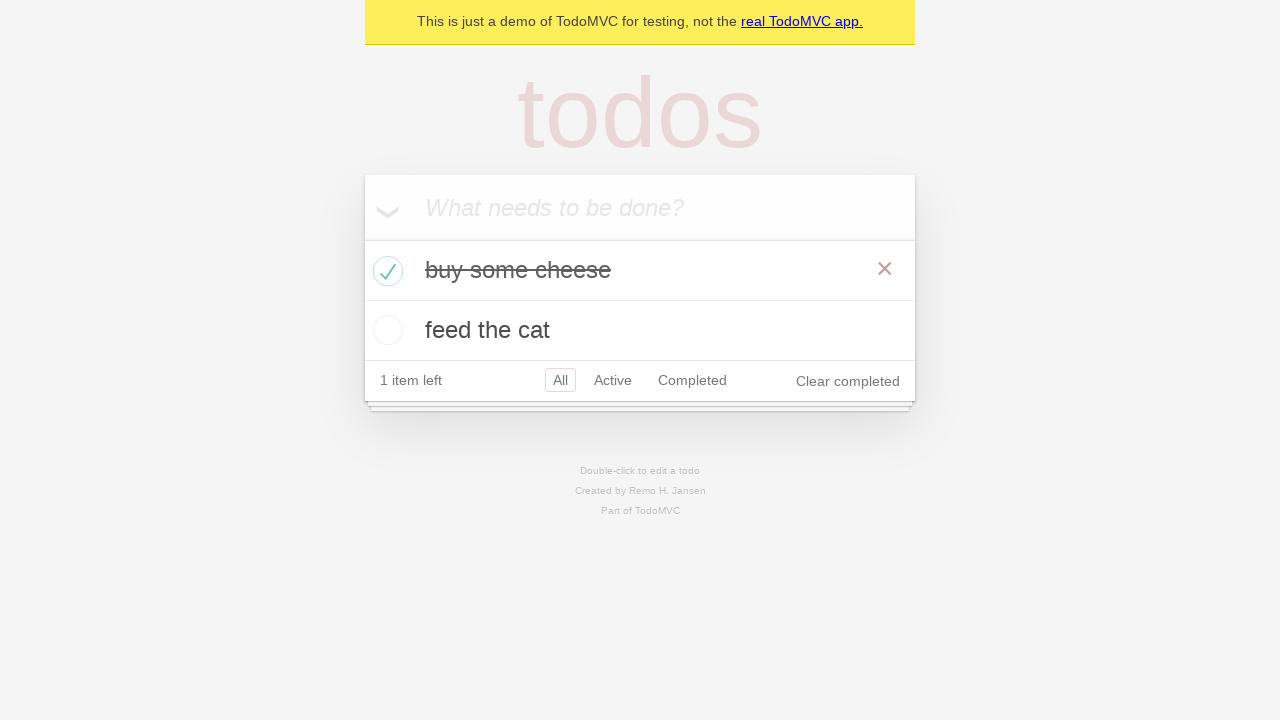

Unchecked the checkbox for the first todo item to mark it incomplete at (385, 271) on [data-testid='todo-item'] >> nth=0 >> internal:role=checkbox
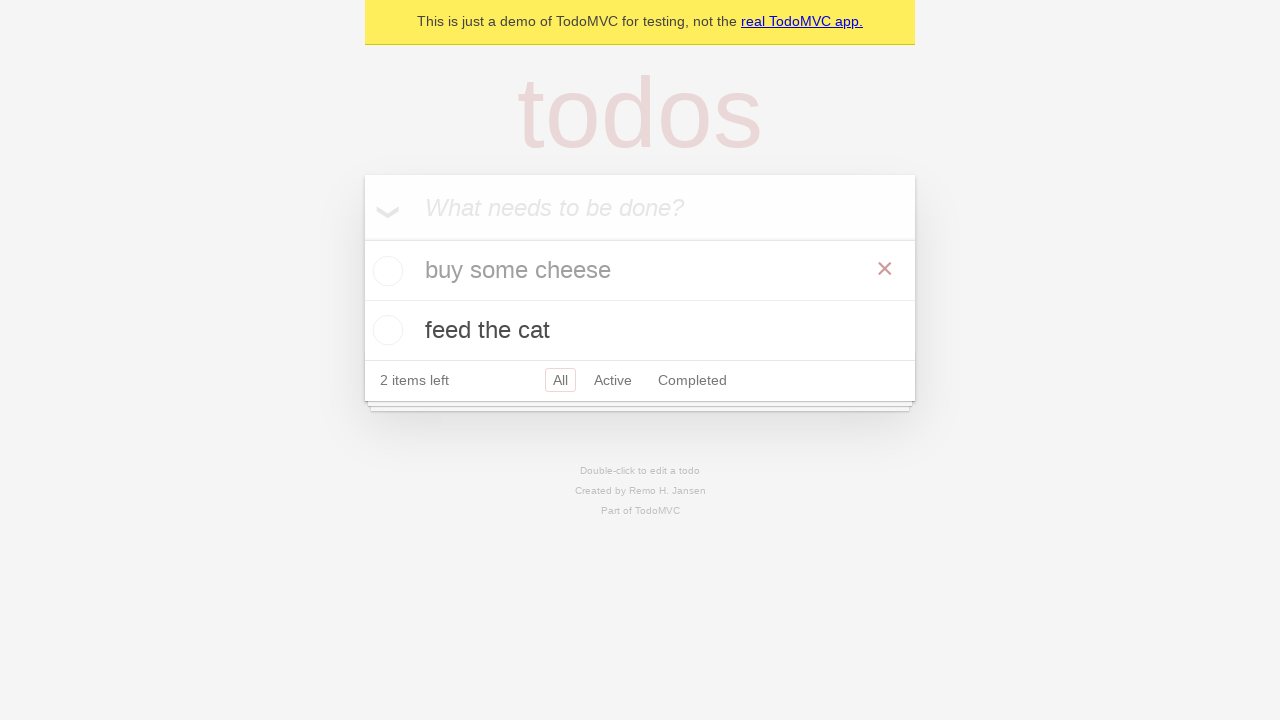

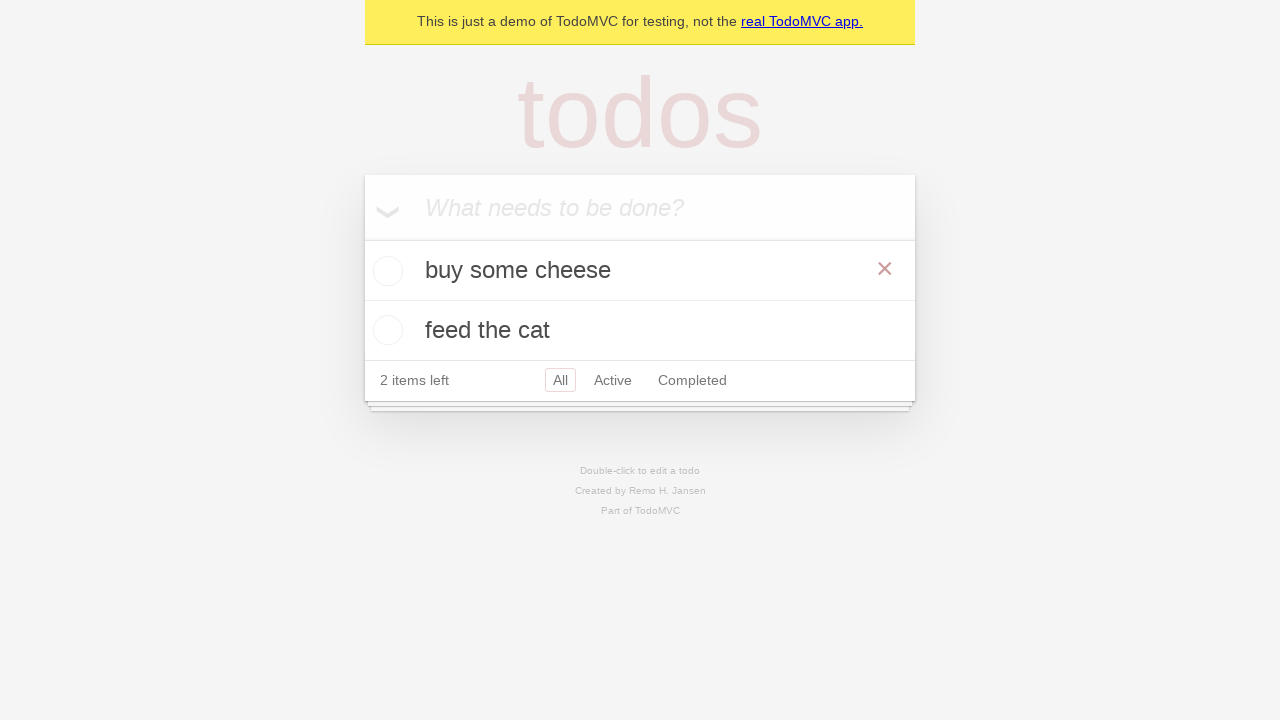